Tests keyboard actions on a text comparison website by copying text from one field to another using keyboard shortcuts (Ctrl+A, Ctrl+C, Tab, Ctrl+V)

Starting URL: https://text-compare.com/

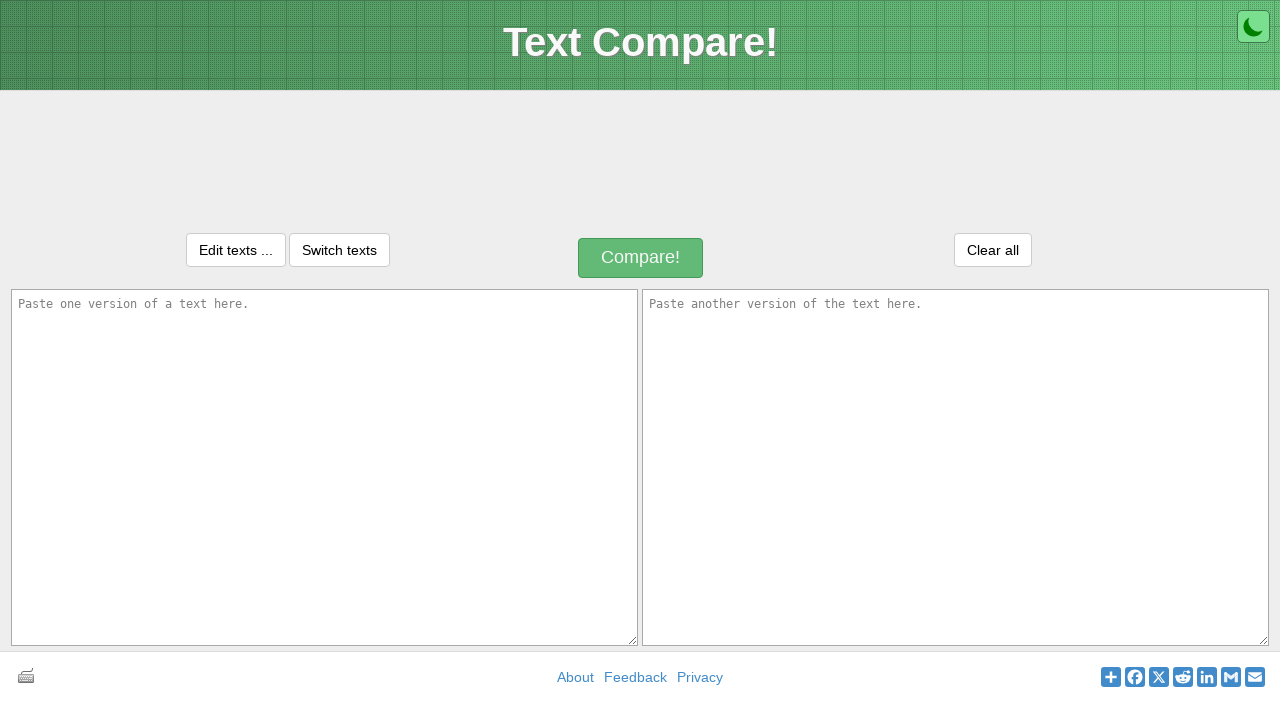

Filled first text area with 'welcome to selenium' on textarea#inputText1
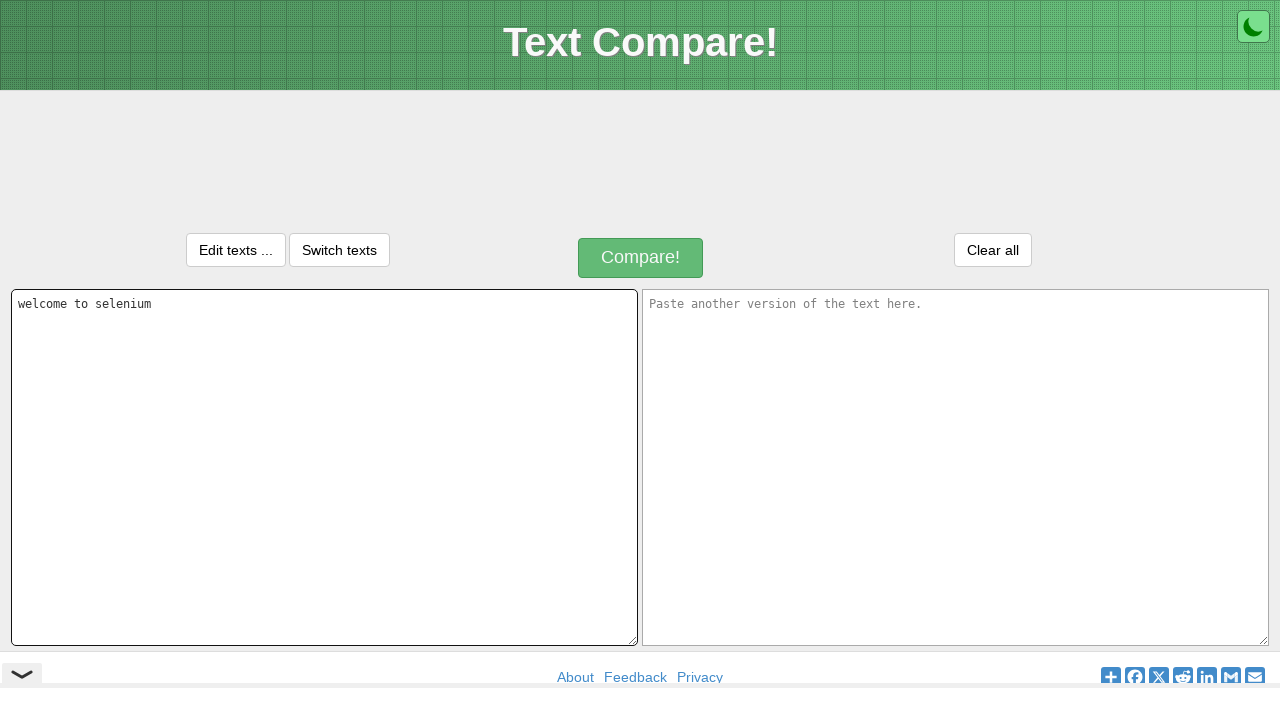

Selected all text in first text area using Ctrl+A
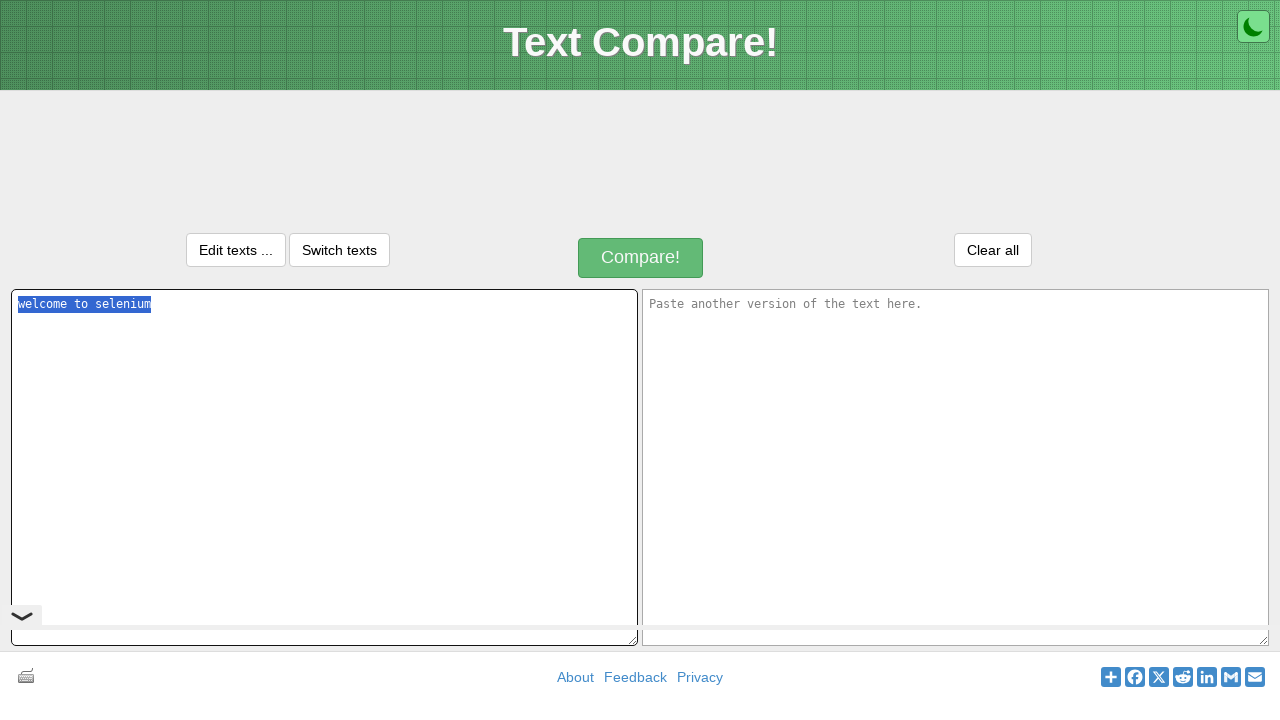

Copied selected text using Ctrl+C
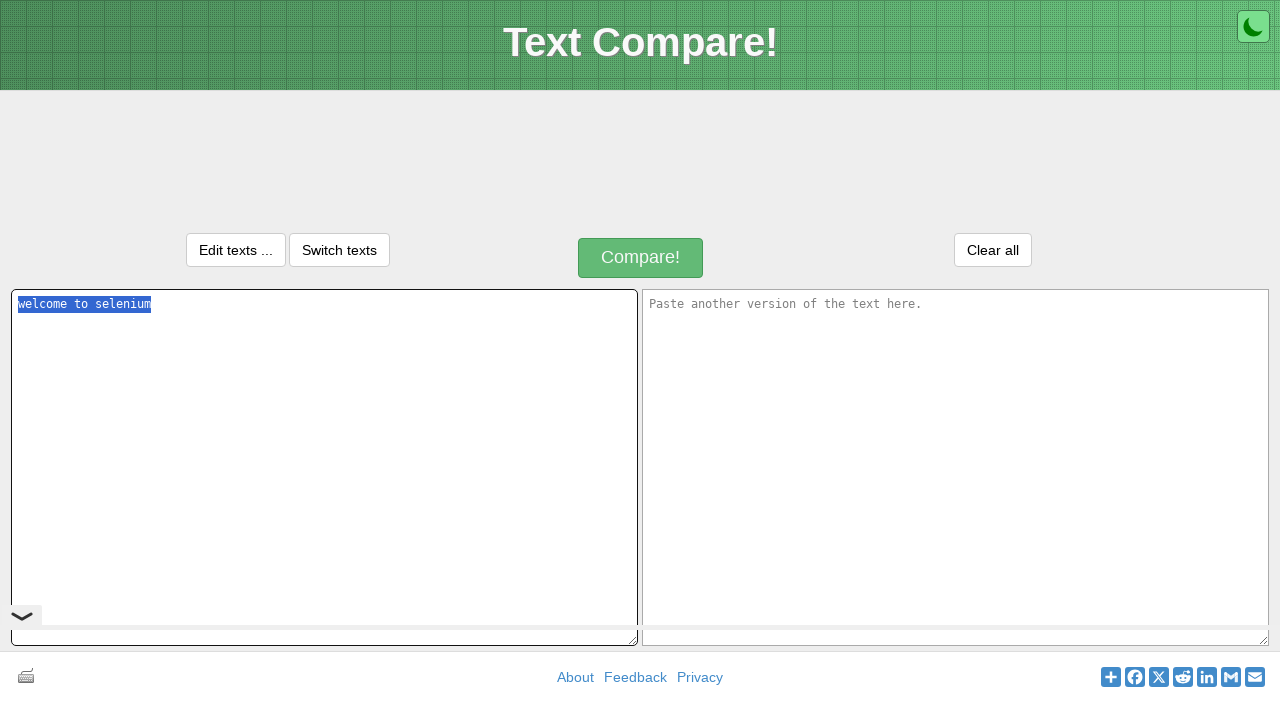

Pressed Tab to move to second text area
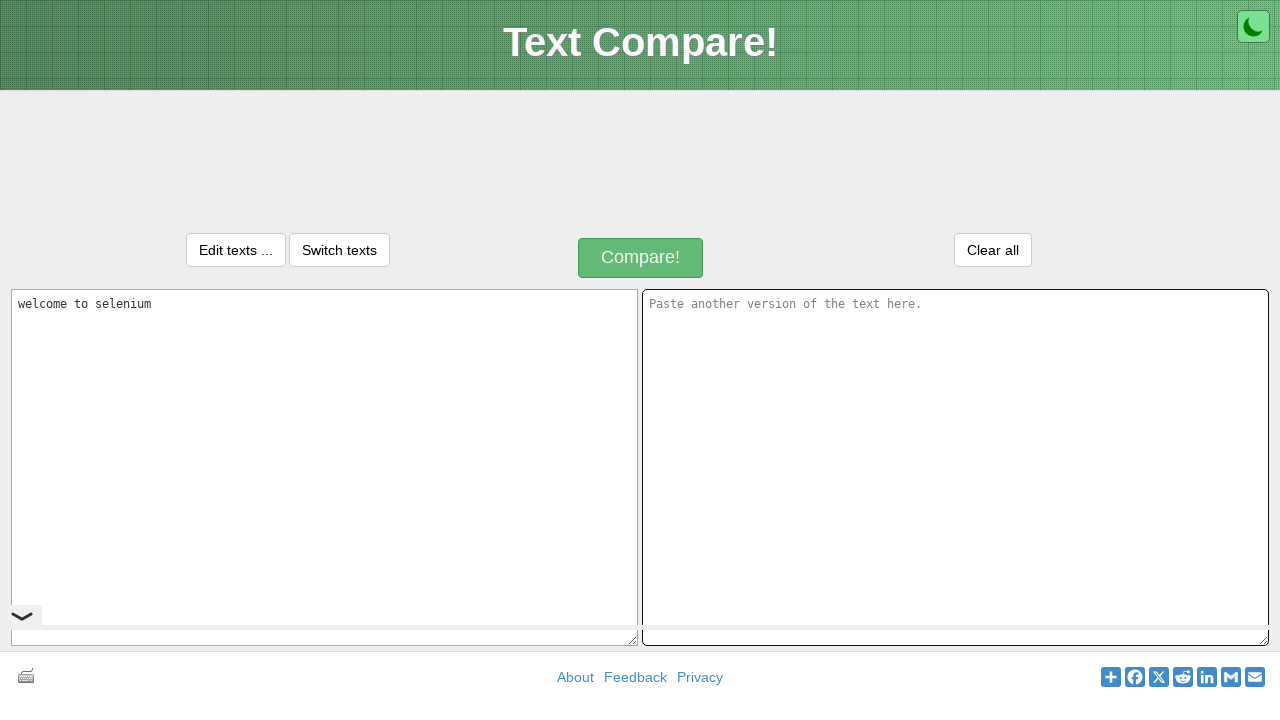

Pasted text into second text area using Ctrl+V
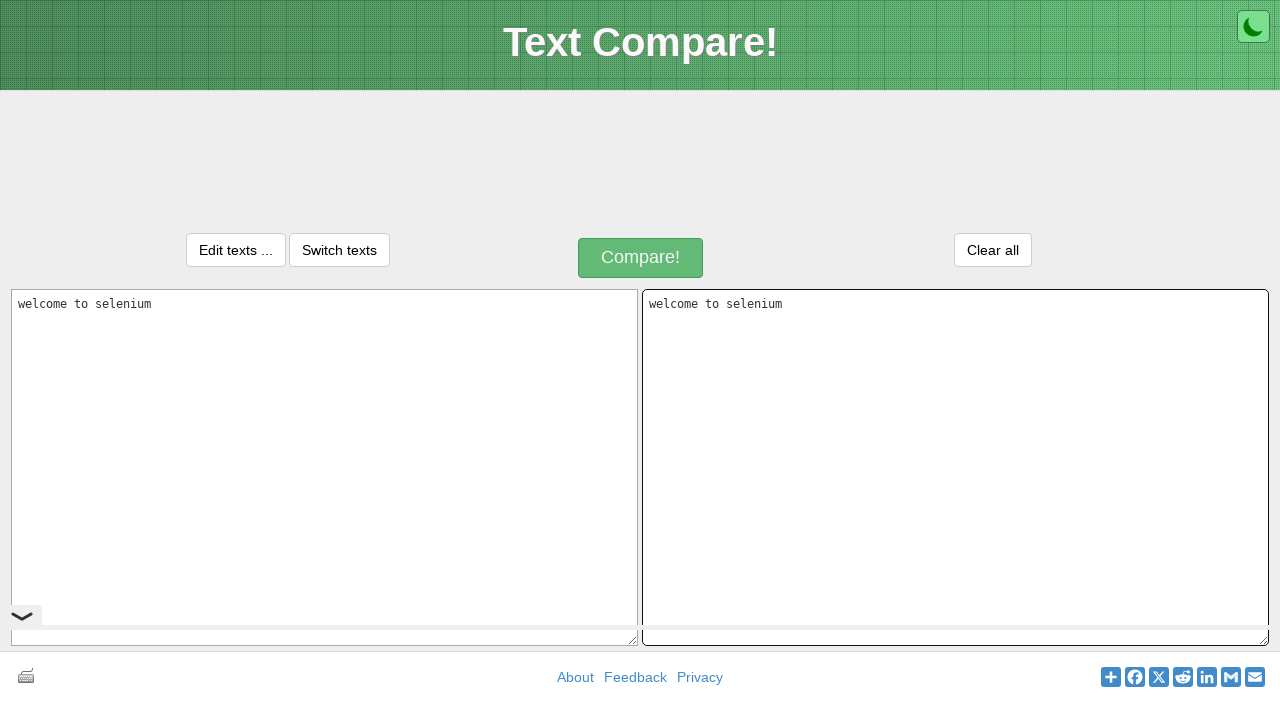

Retrieved text value from first text area
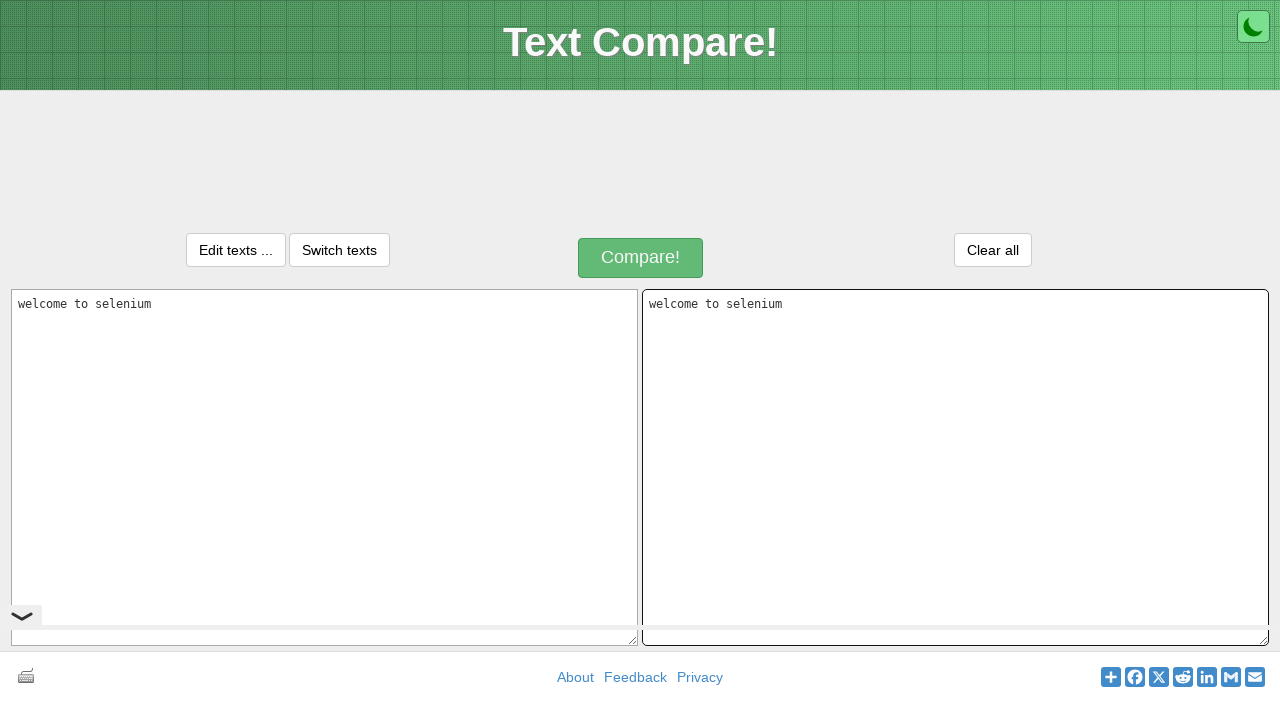

Retrieved text value from second text area
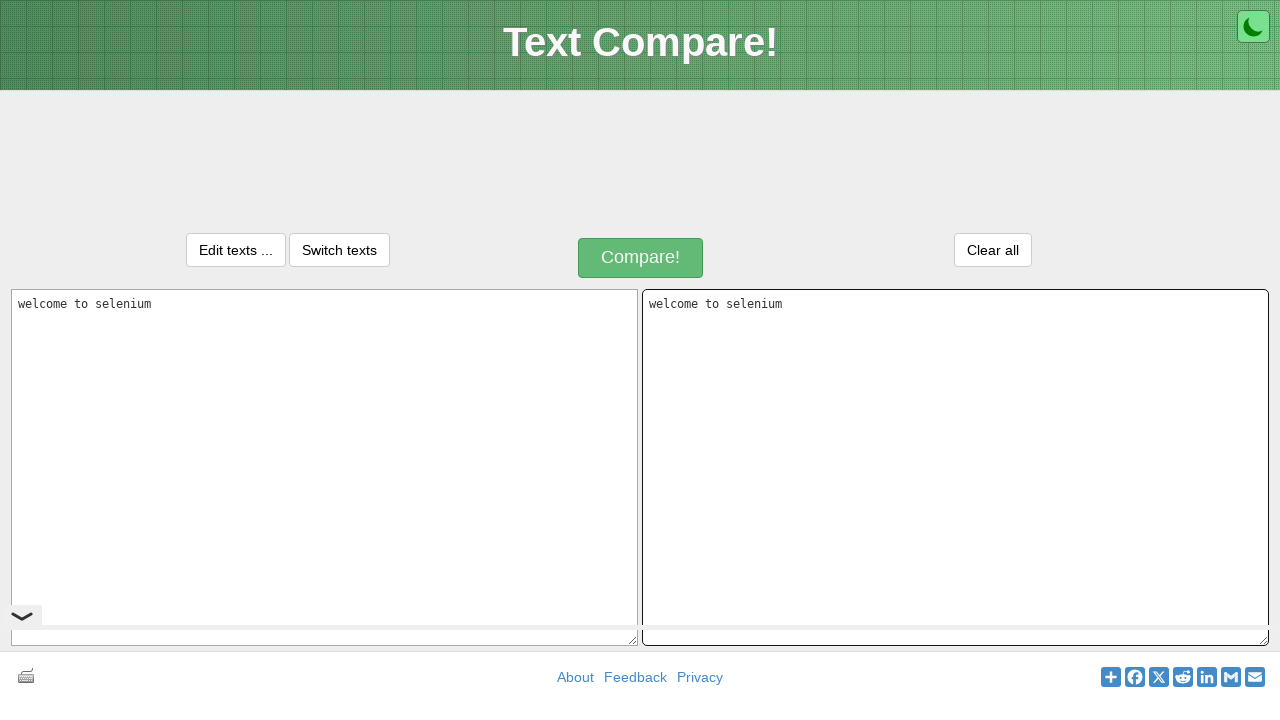

Text comparison verified: both text areas contain identical text
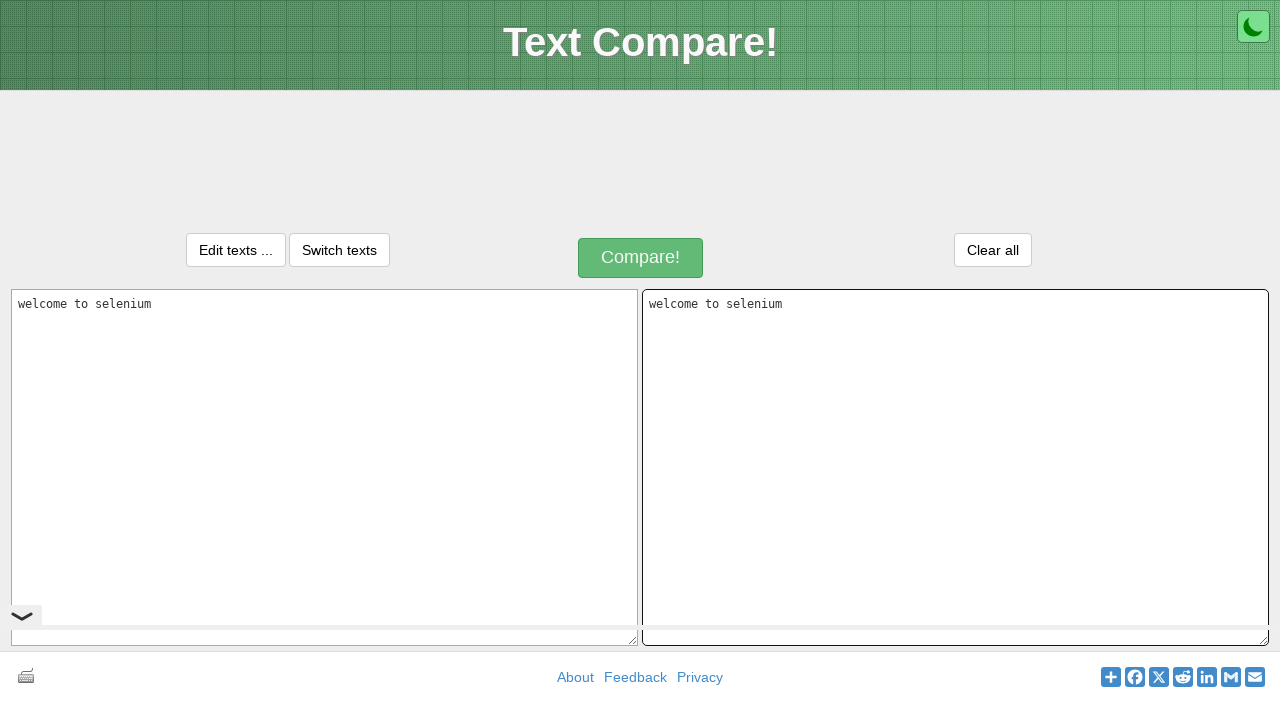

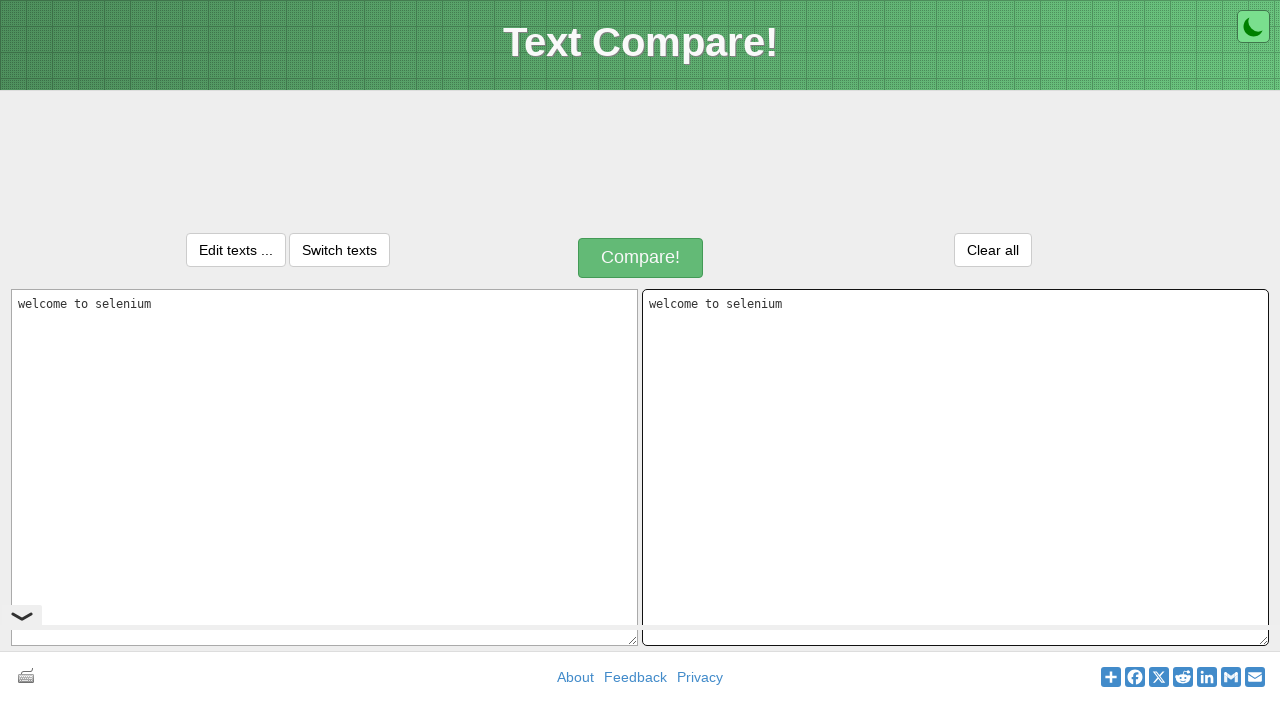